Tests a registration page form by clicking a link to navigate to it, filling a username field using both fill and sequential typing methods, checking a radio button state, selecting a country from dropdown, and interacting with a file upload input.

Starting URL: https://material.playwrightvn.com/

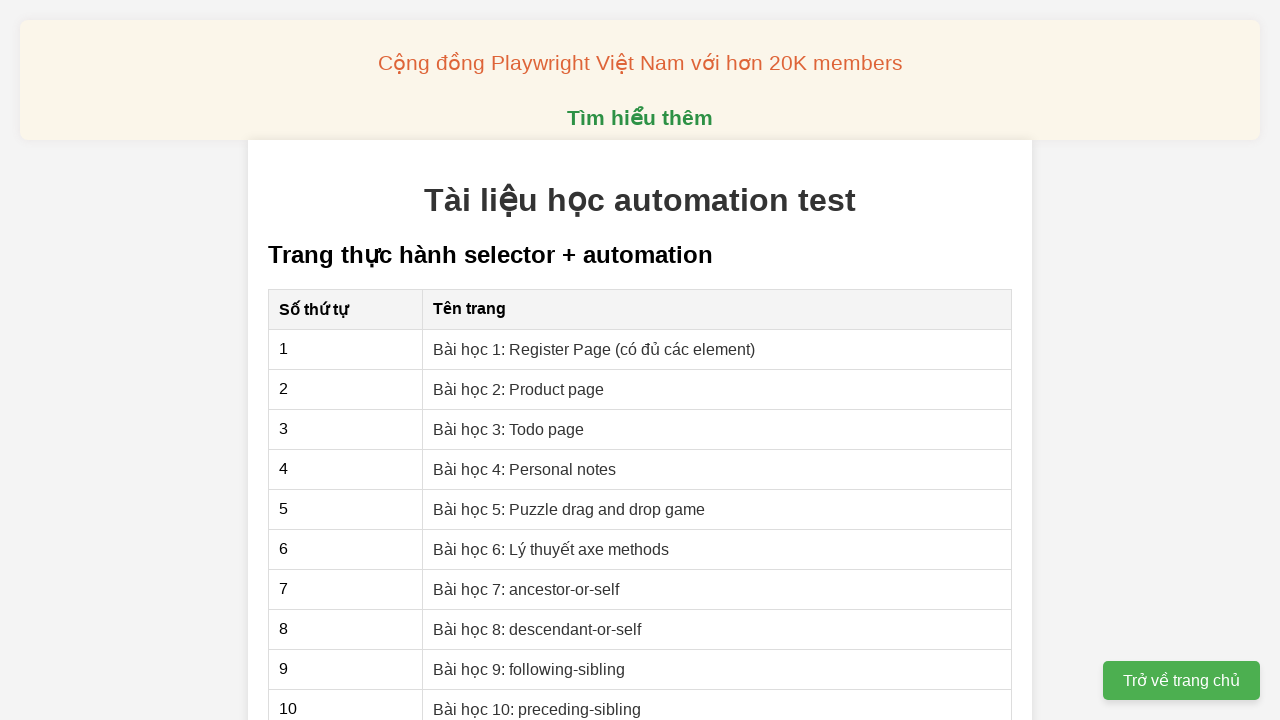

Clicked link to navigate to Register Page lesson at (594, 349) on xpath=//a[contains(text(), "Bài học 1: Register Page")]
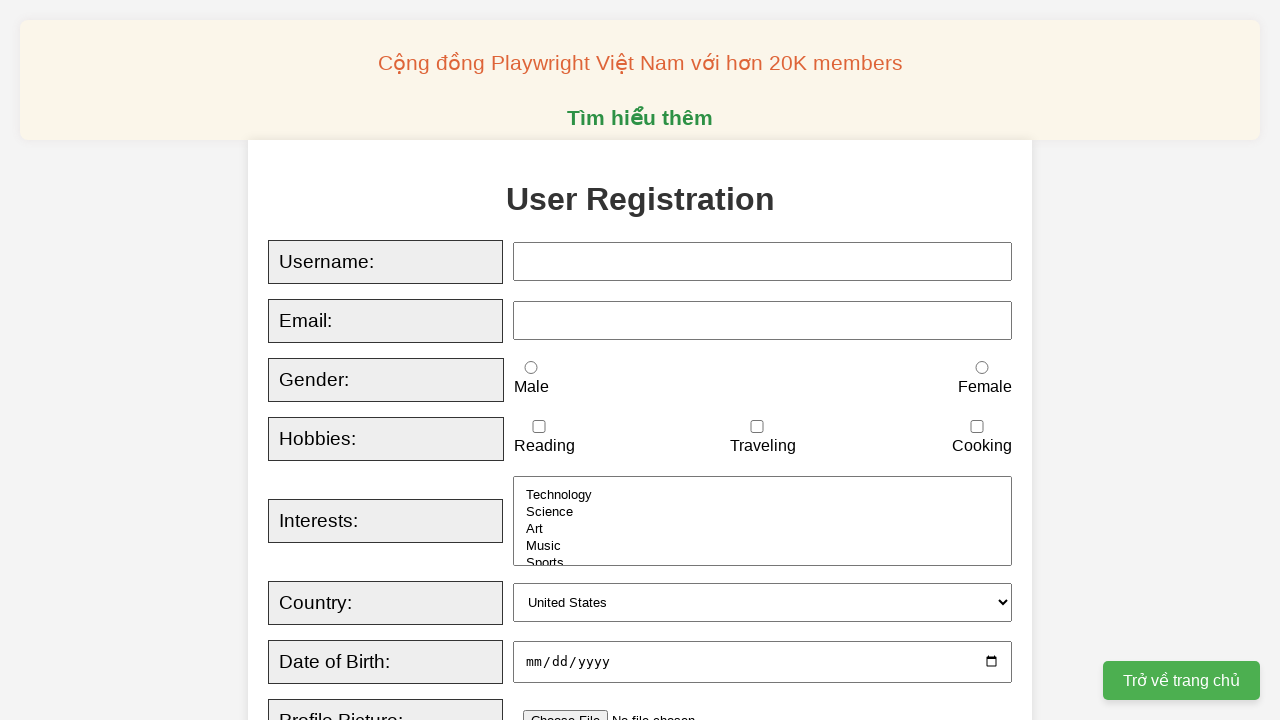

Filled username field with 'K14 Playwrigth' on xpath=//input[@id="username"]
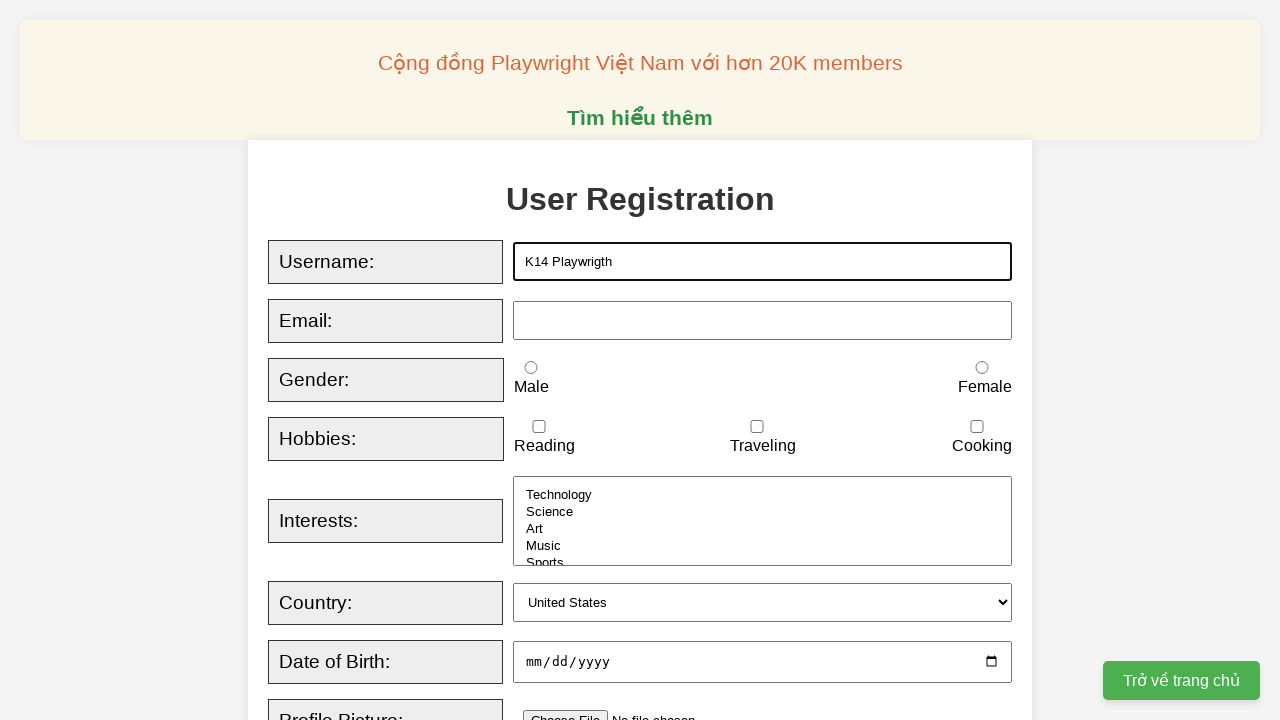

Typed sequentially into username field: 'K14 Playwrigth Test basic syntax'
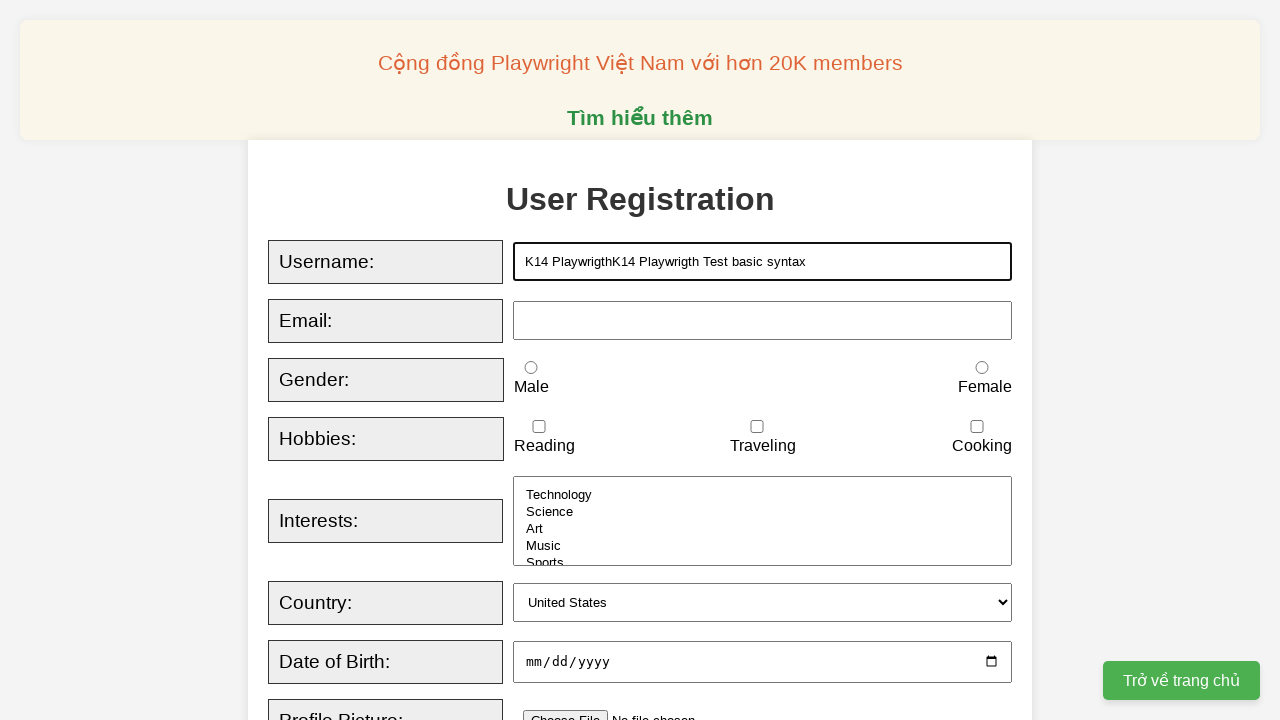

Checked the male radio button at (531, 368) on xpath=//input[@value = "male"]
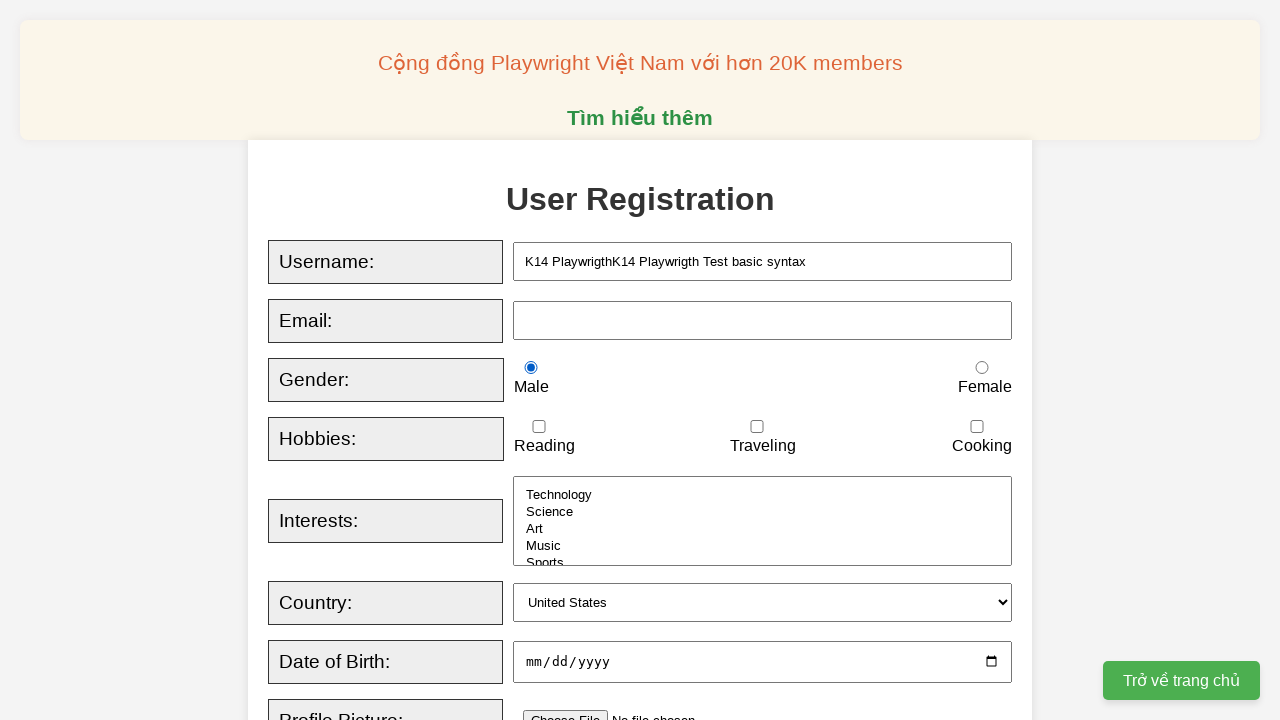

Selected Canada from the country dropdown on xpath=//select[@id='country']
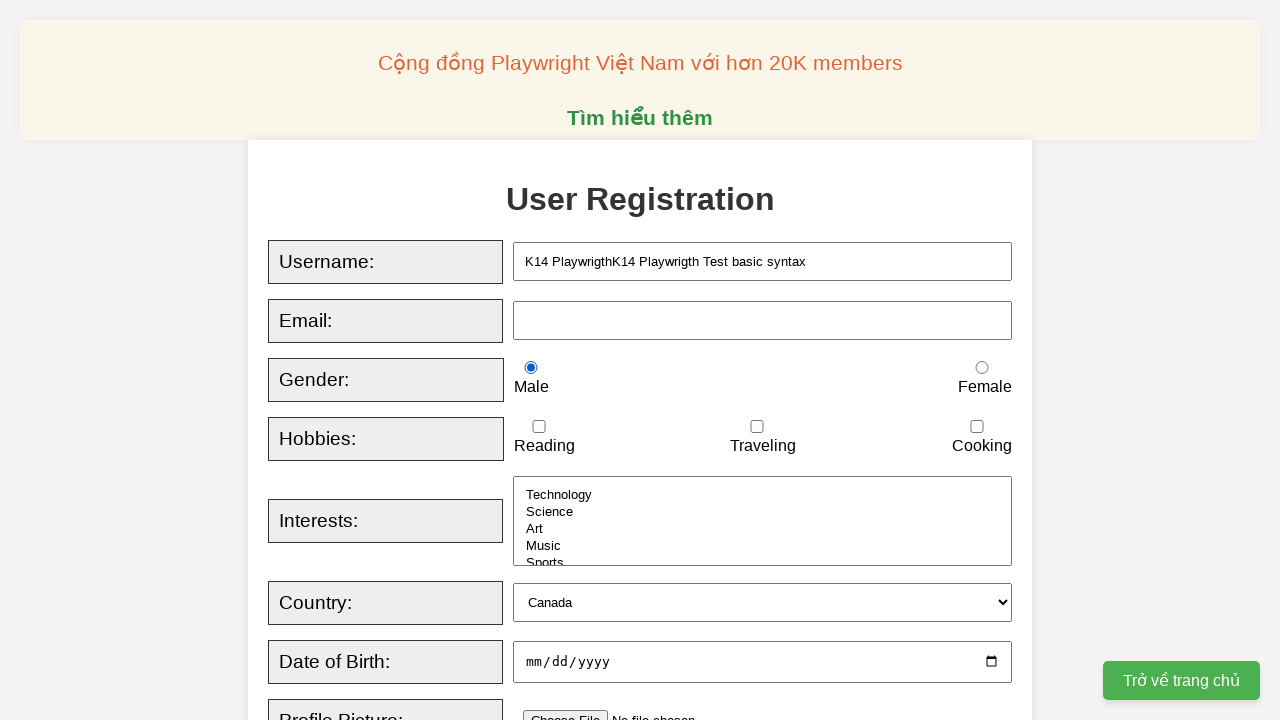

Set input files for profile upload (empty file list)
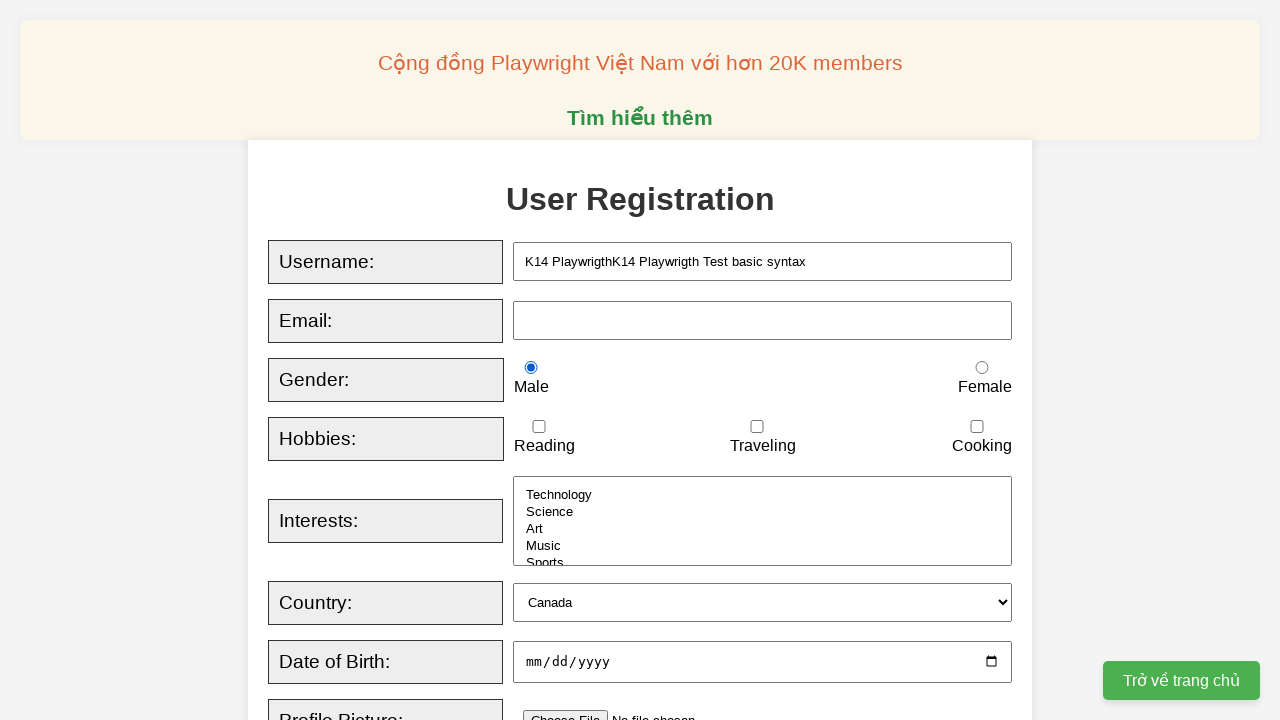

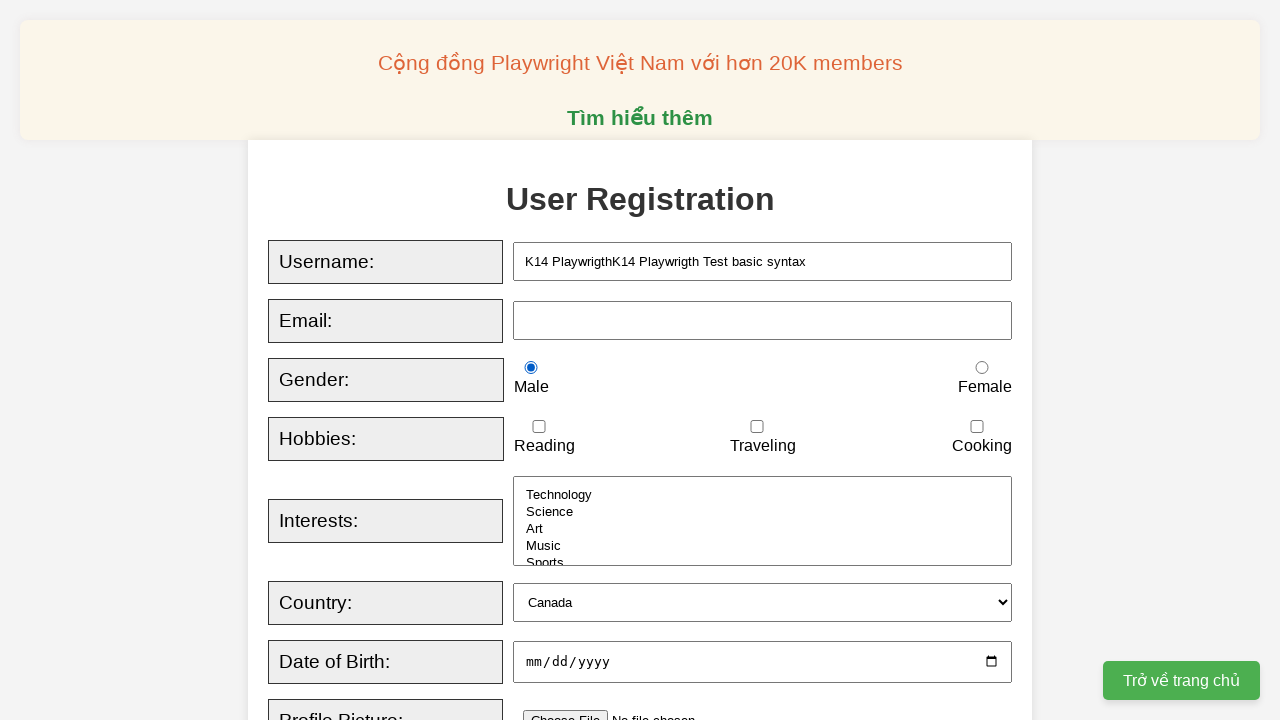